Navigates to Python.org homepage and verifies that "Python" appears in the page title

Starting URL: http://www.python.org

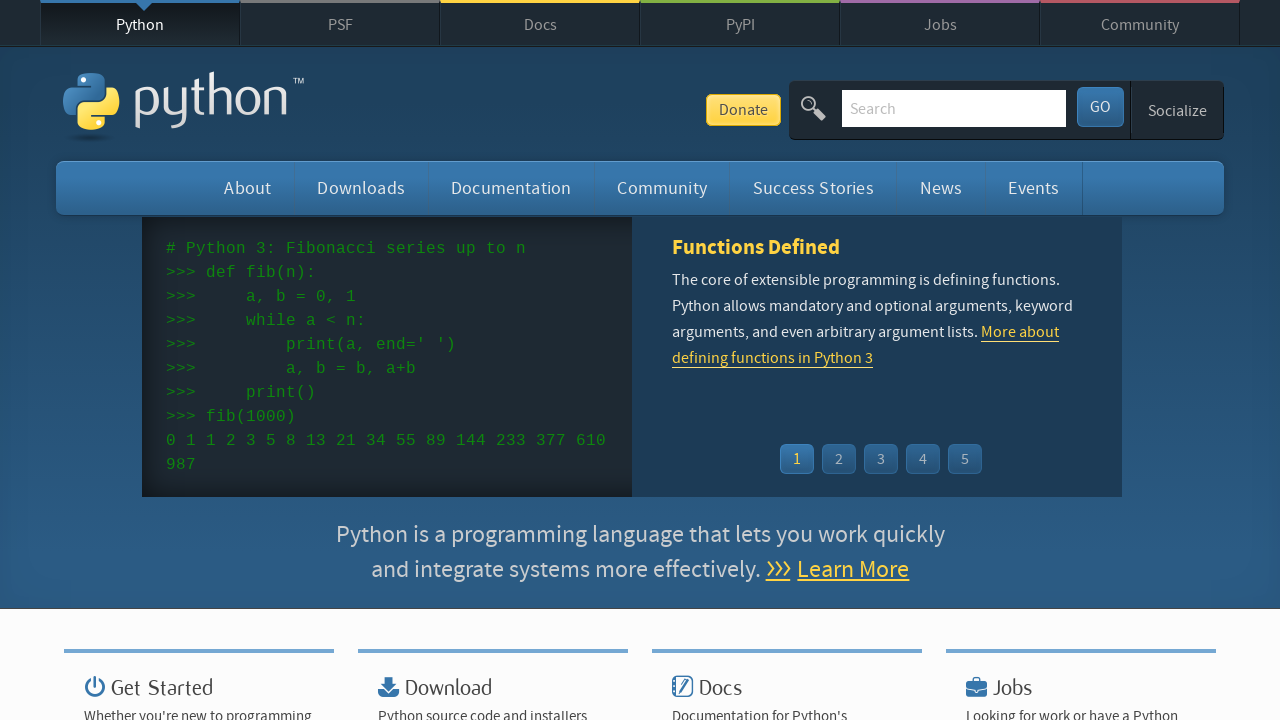

Navigated to Python.org homepage
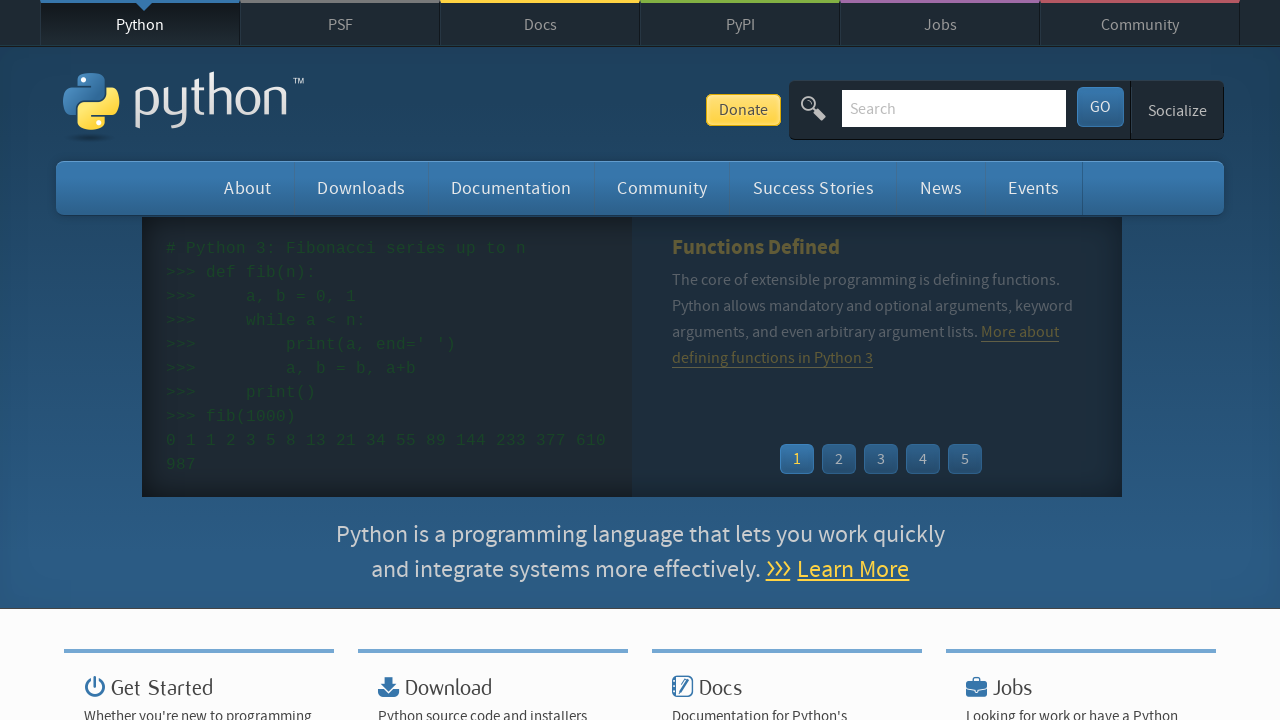

Verified that 'Python' appears in the page title
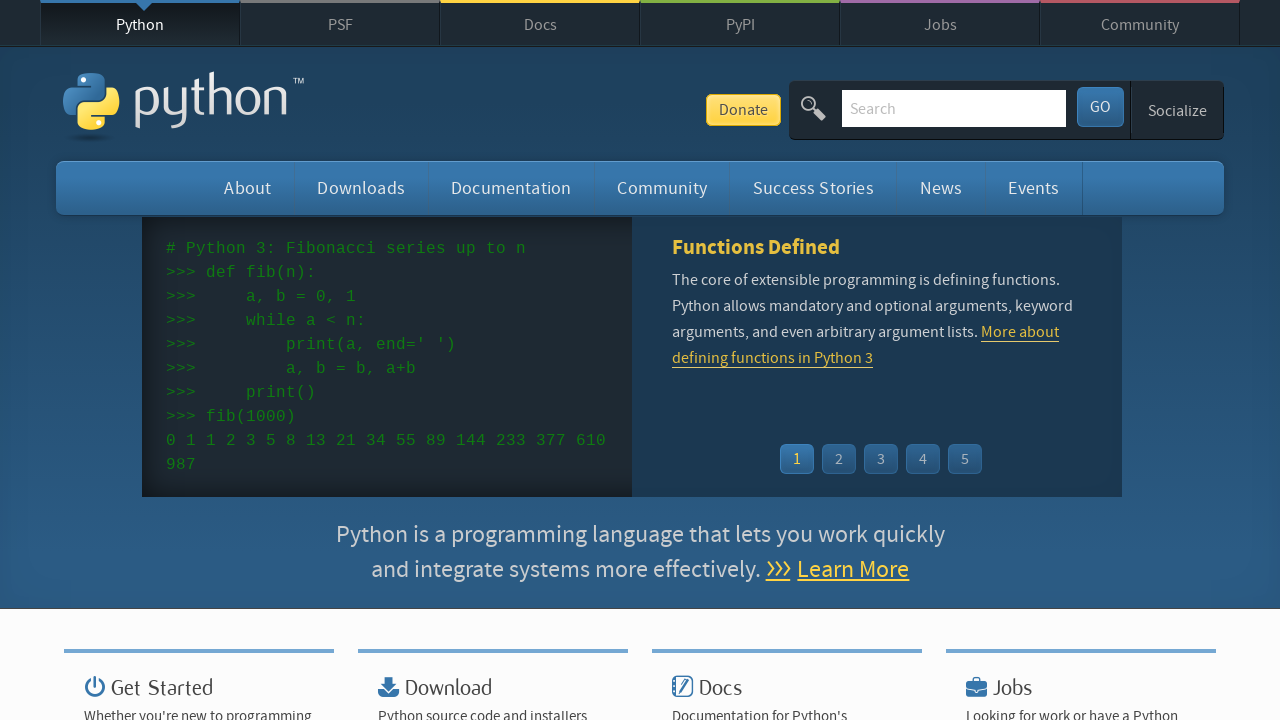

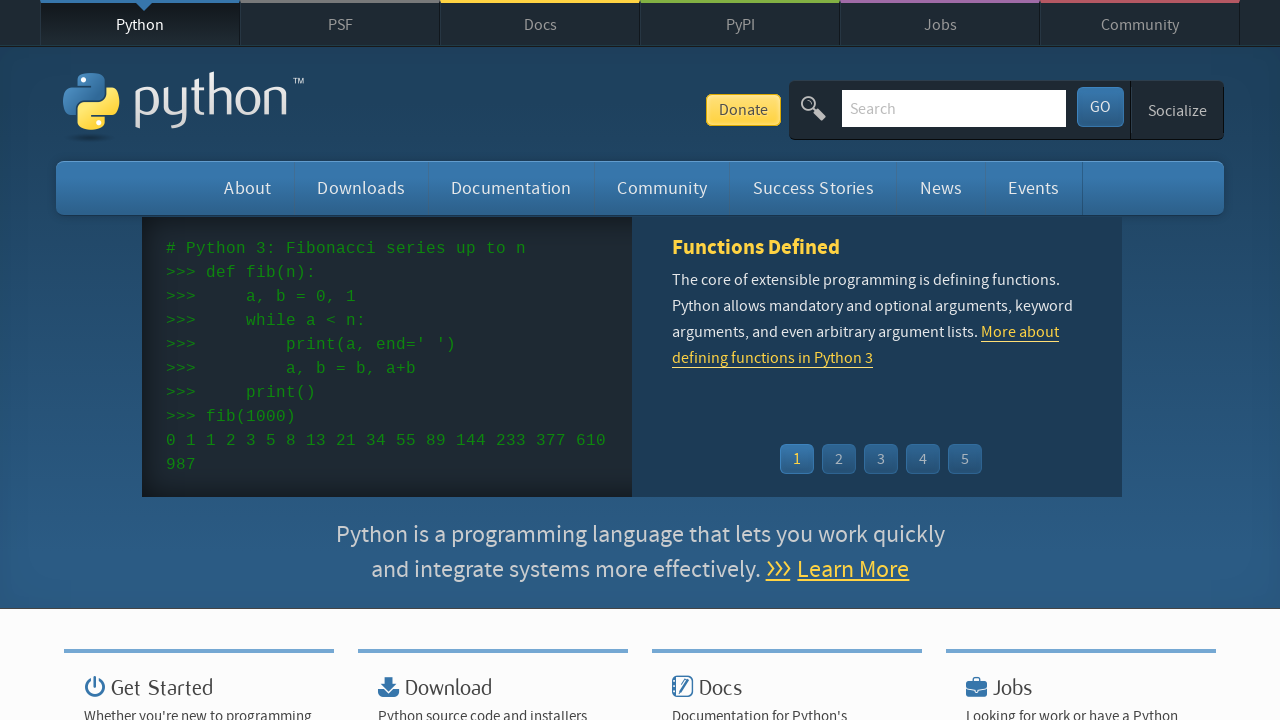